Fills out a newsletter signup form with first name, last name, and email, then submits

Starting URL: http://secure-retreat-92358.herokuapp.com/

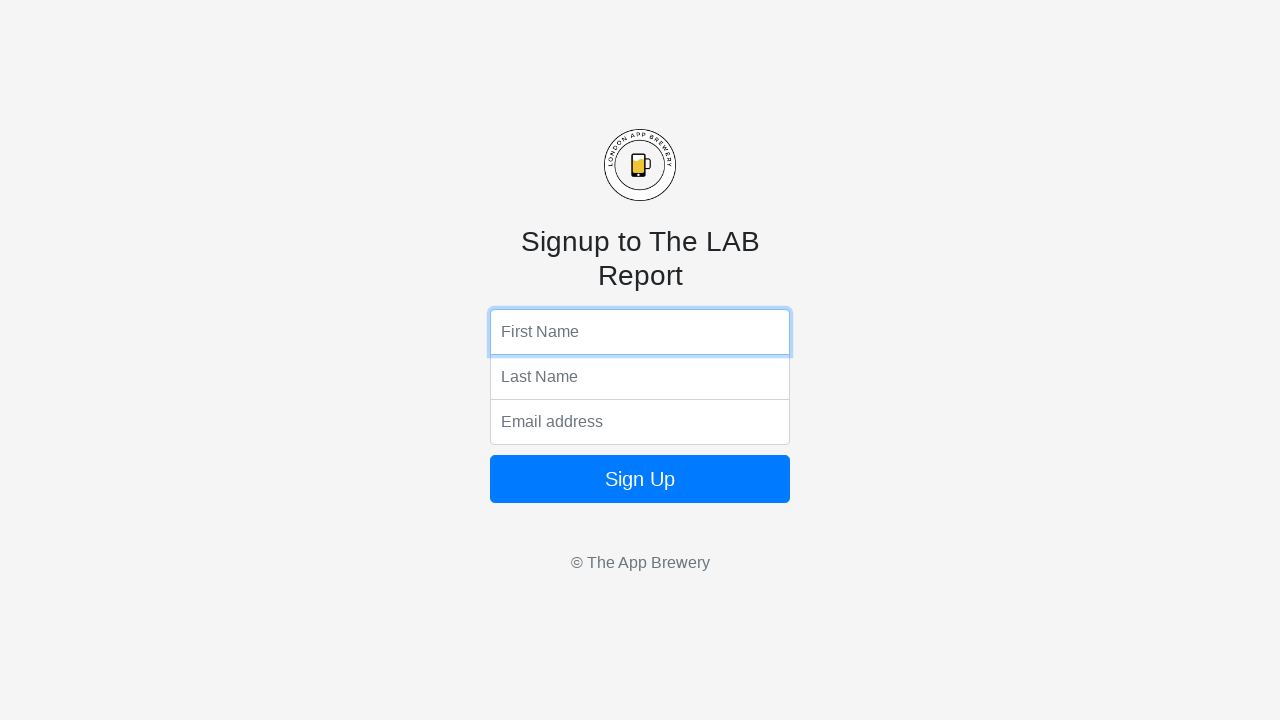

Filled first name field with 'John' on input[name='fName']
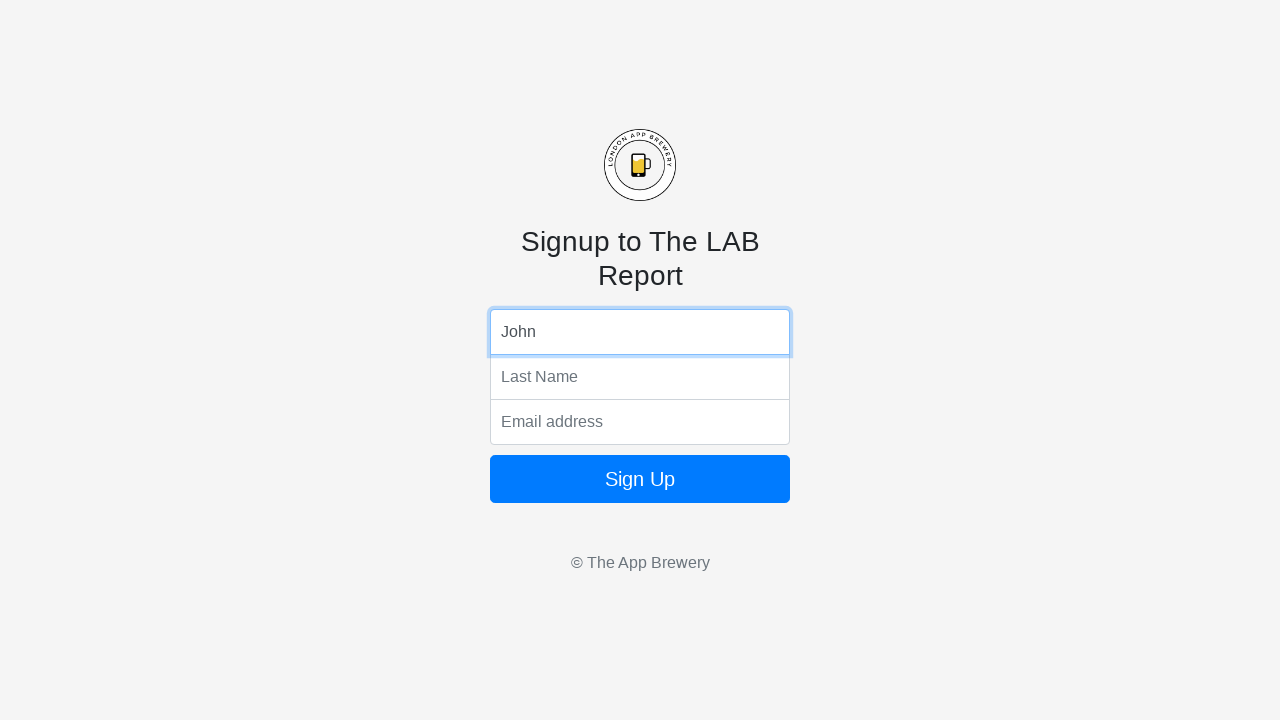

Filled last name field with 'Smith' on input[name='lName']
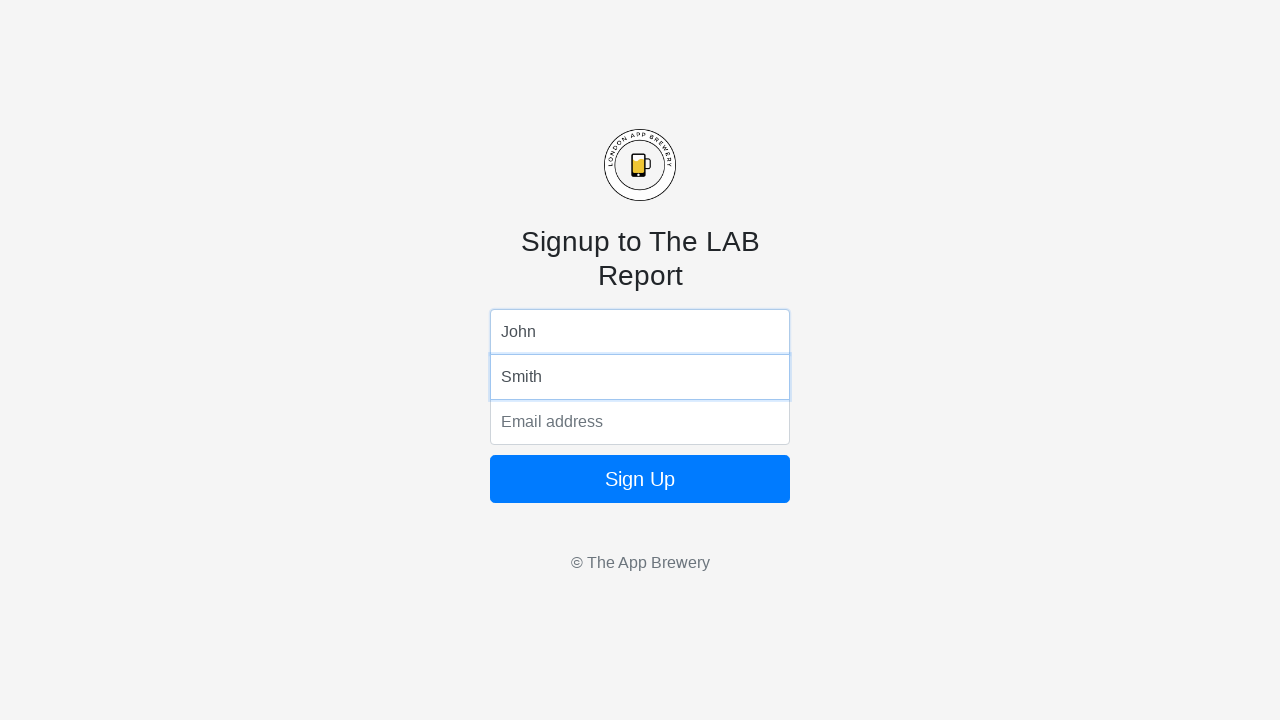

Filled email field with 'john.smith@example.com' on input[name='email']
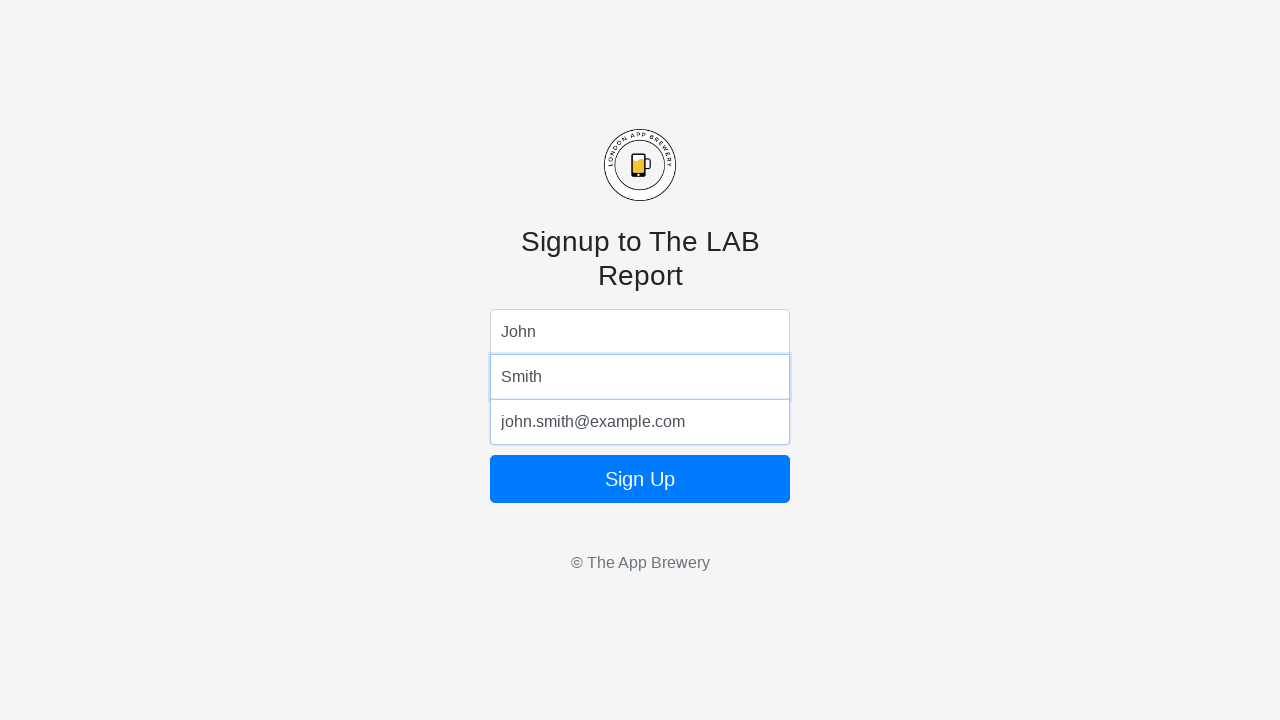

Clicked newsletter signup button at (640, 479) on .btn
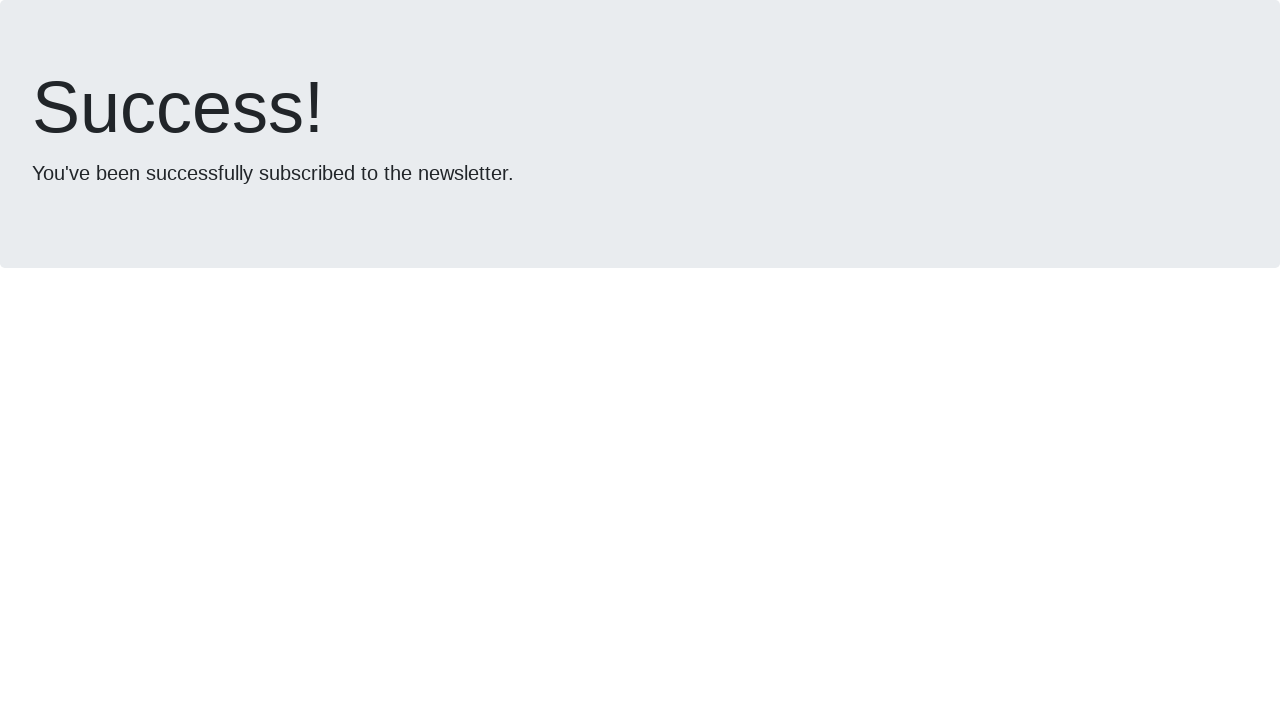

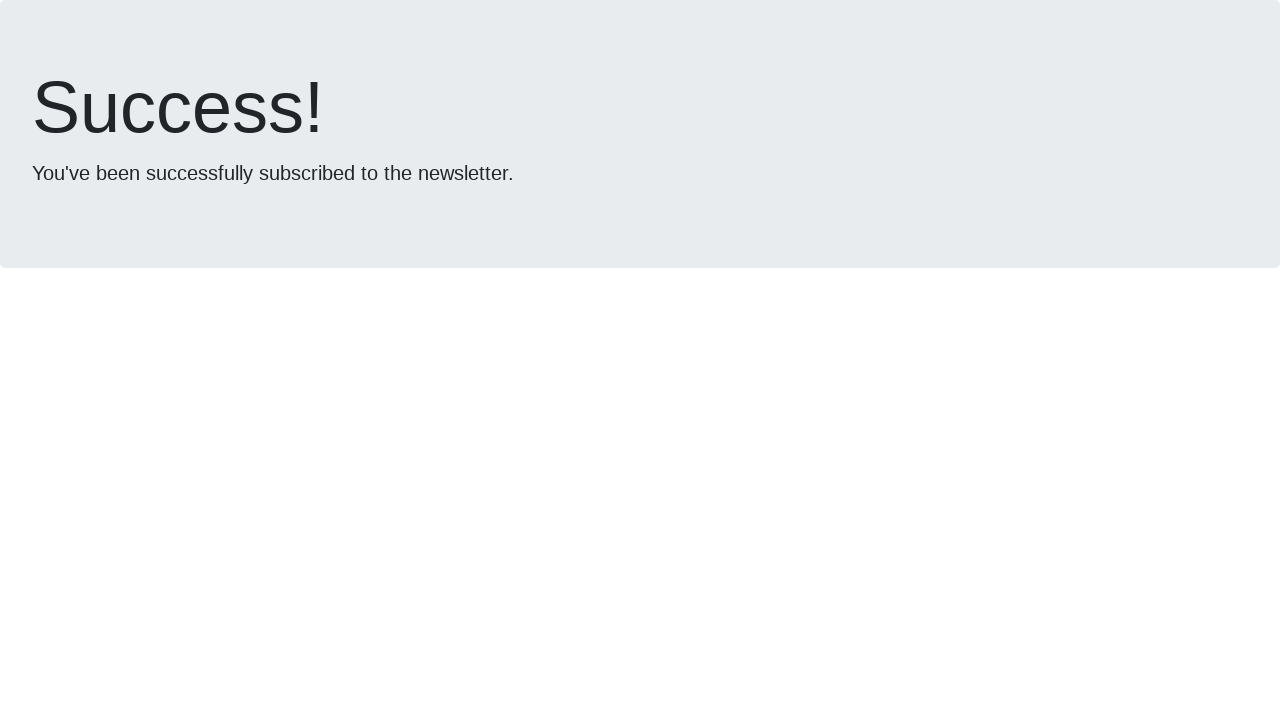